Tests confirm alert on DemoQA by clicking button, dismissing confirm dialog, and verifying cancel result

Starting URL: https://demoqa.com/alerts

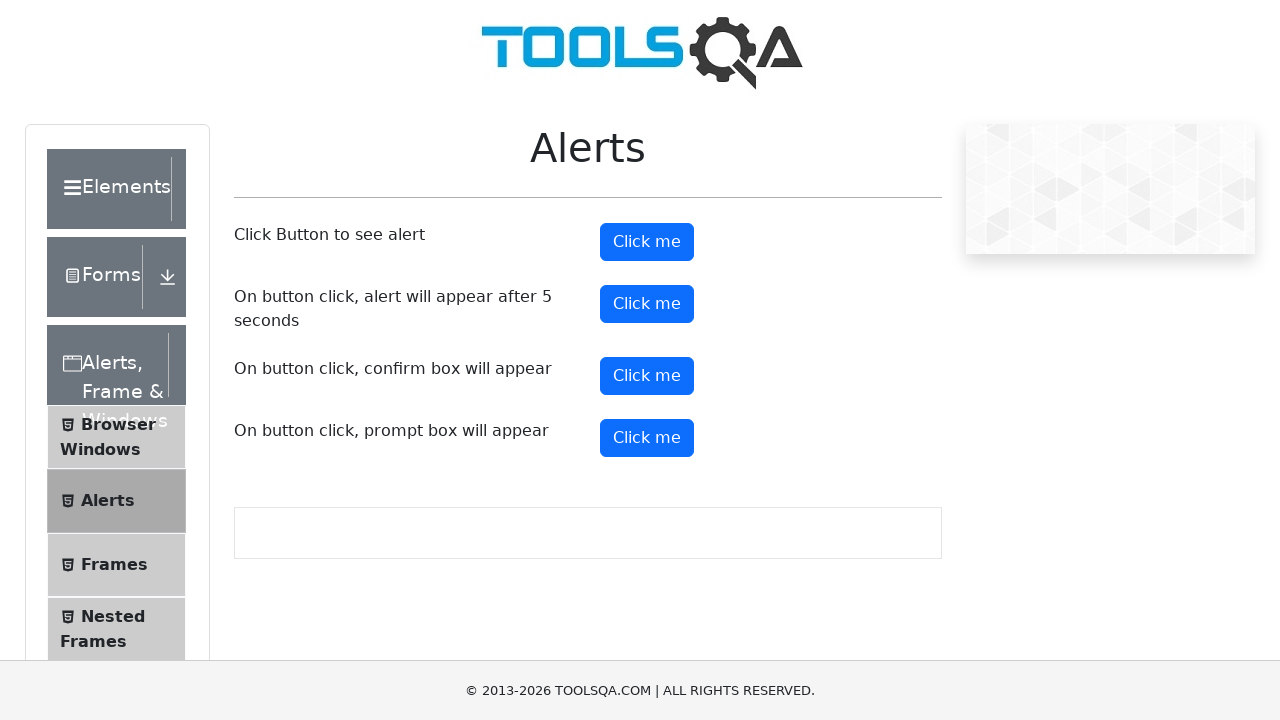

Set up dialog handler to dismiss confirm alerts
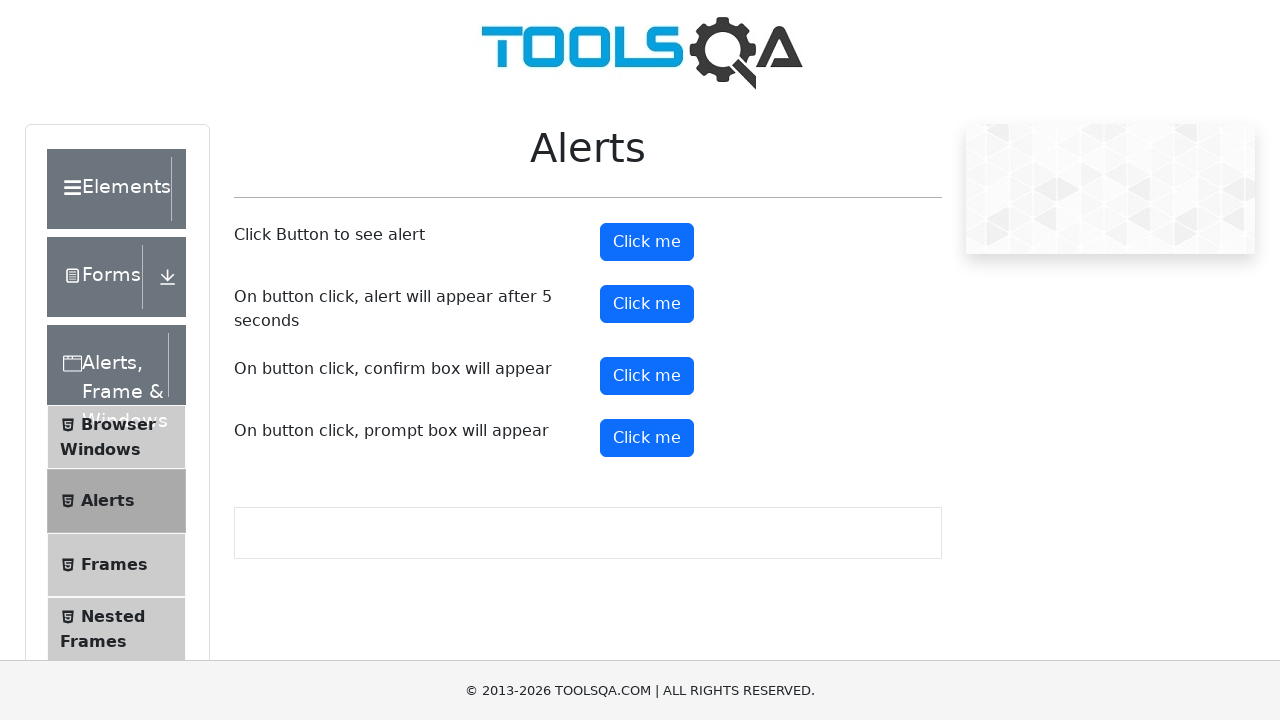

Clicked confirm button to trigger alert dialog at (647, 376) on #confirmButton
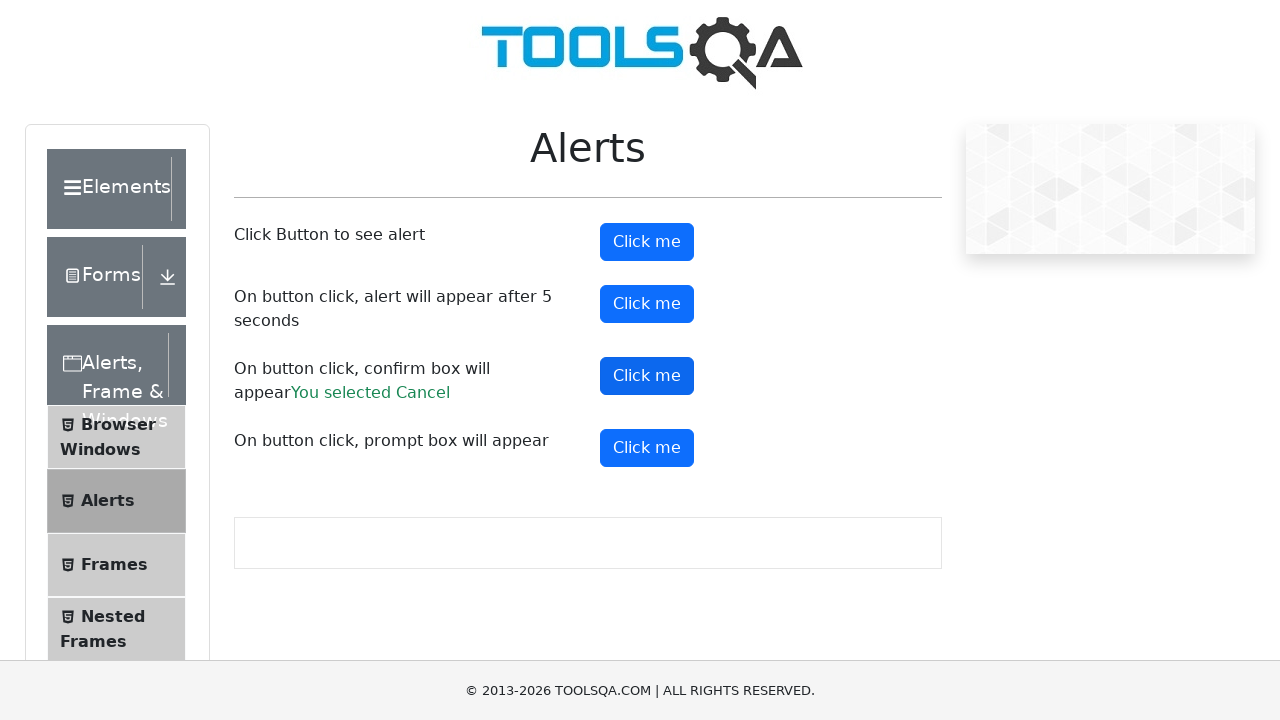

Confirm result message appeared on page
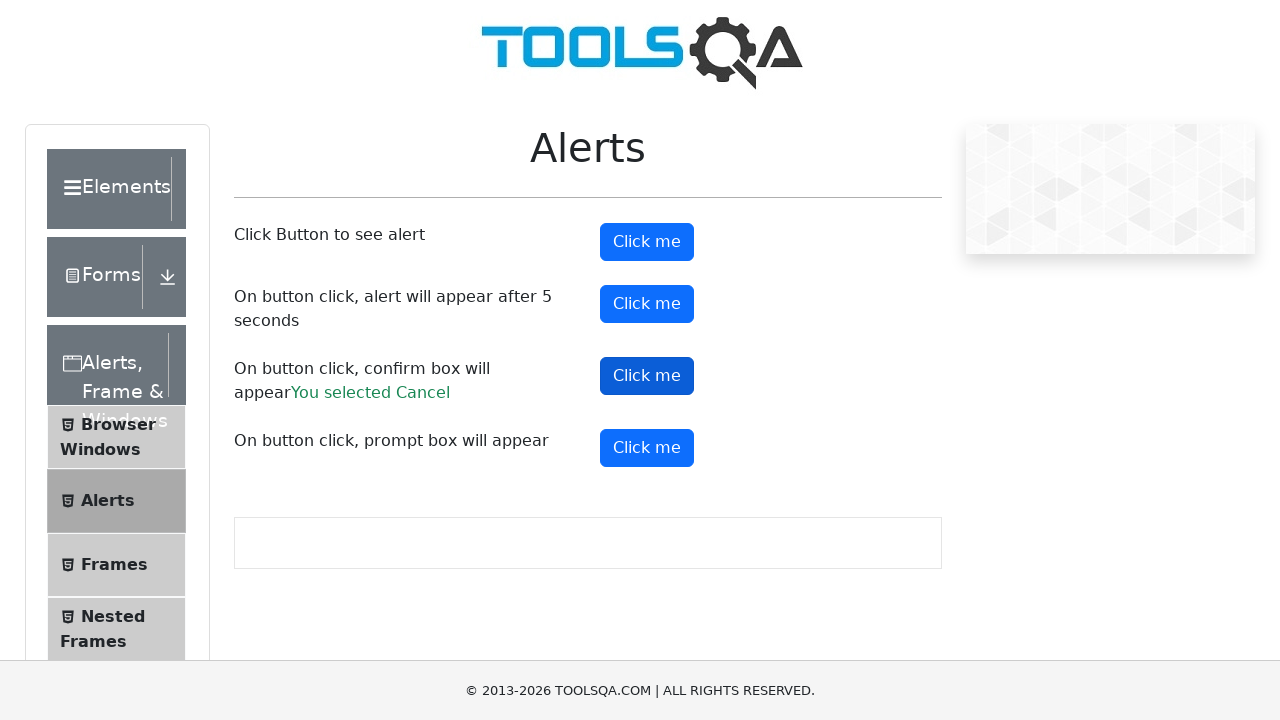

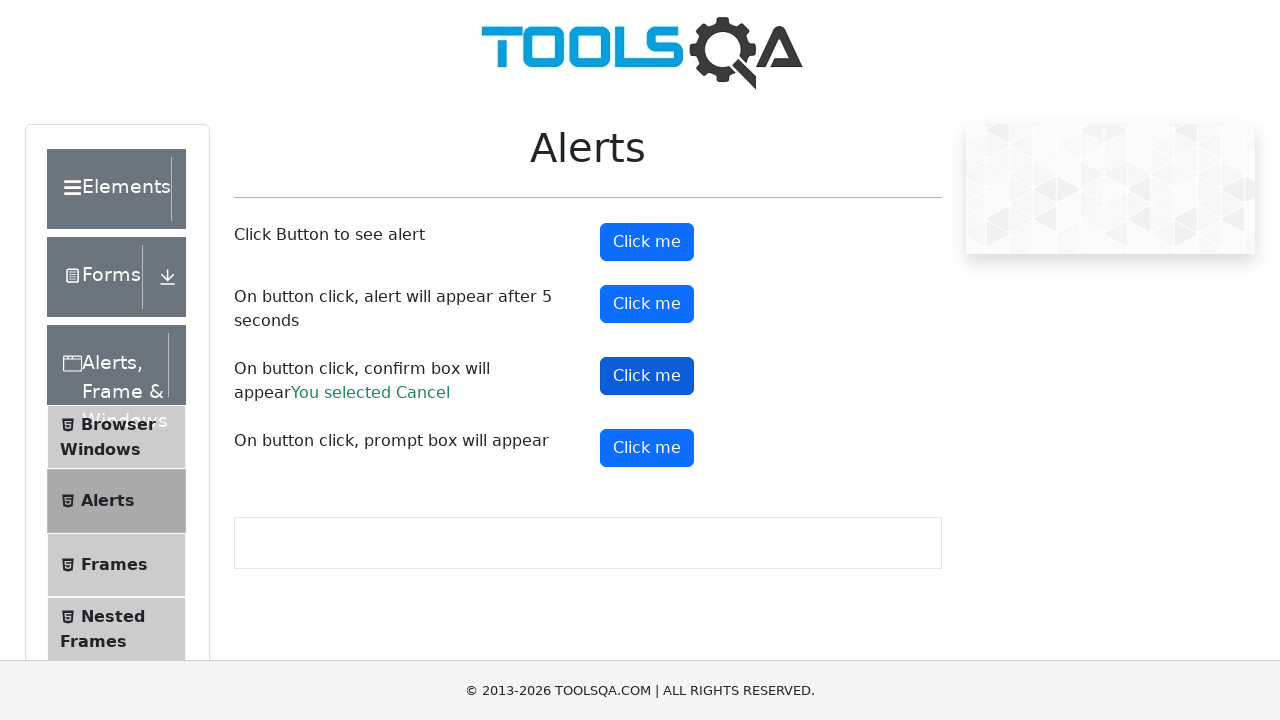